Navigates to an automation practice page and interacts with a table element to verify table structure and read cell data from the second row

Starting URL: https://rahulshettyacademy.com/AutomationPractice/

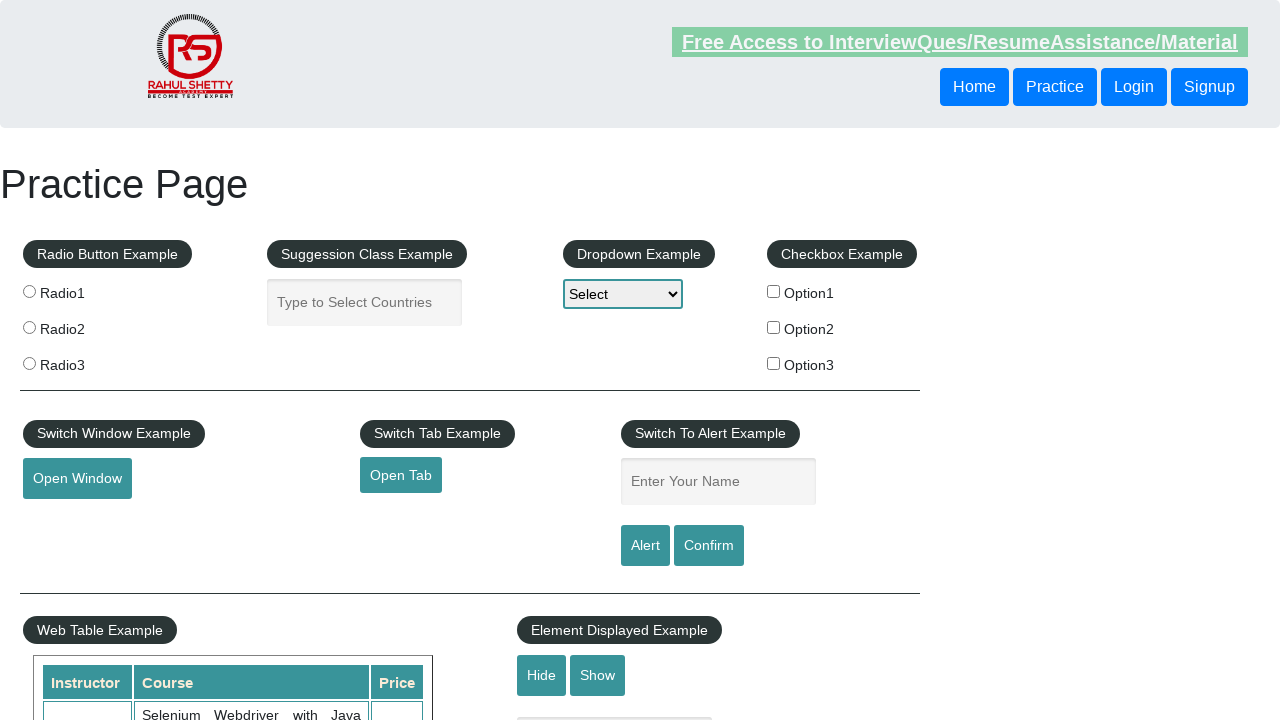

Navigated to automation practice page and waited for product table to be visible
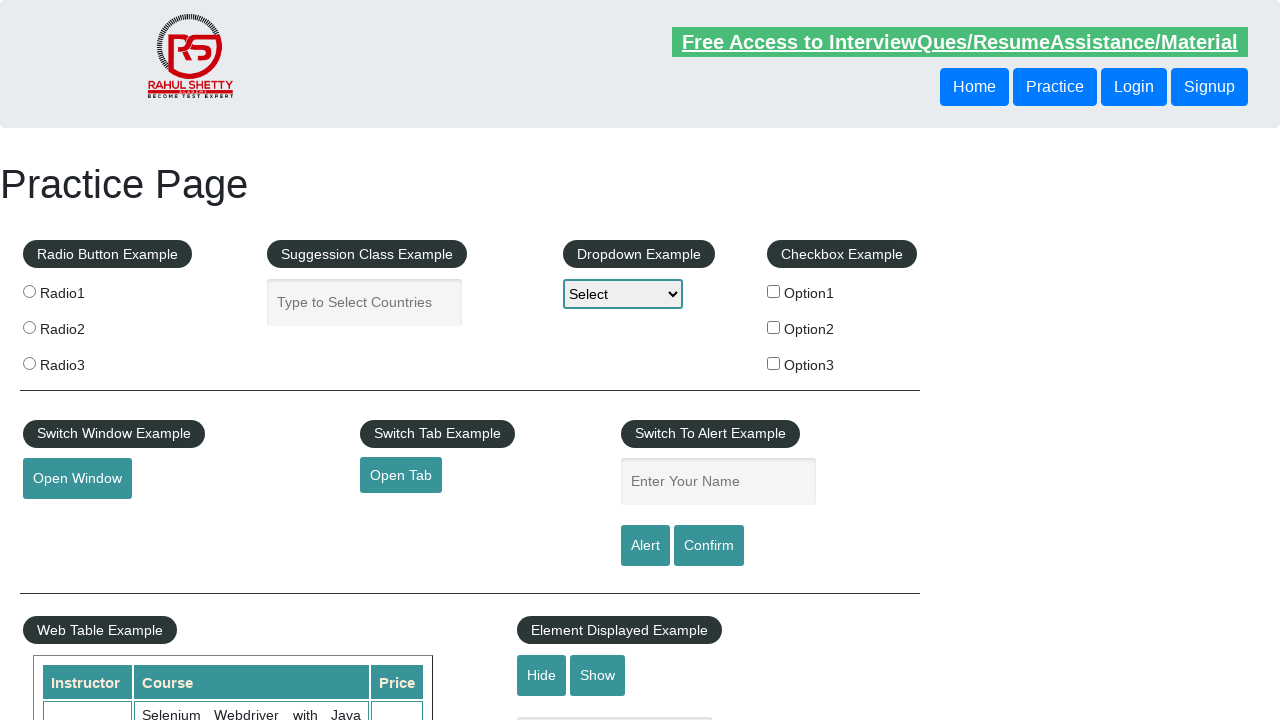

Located the product table element
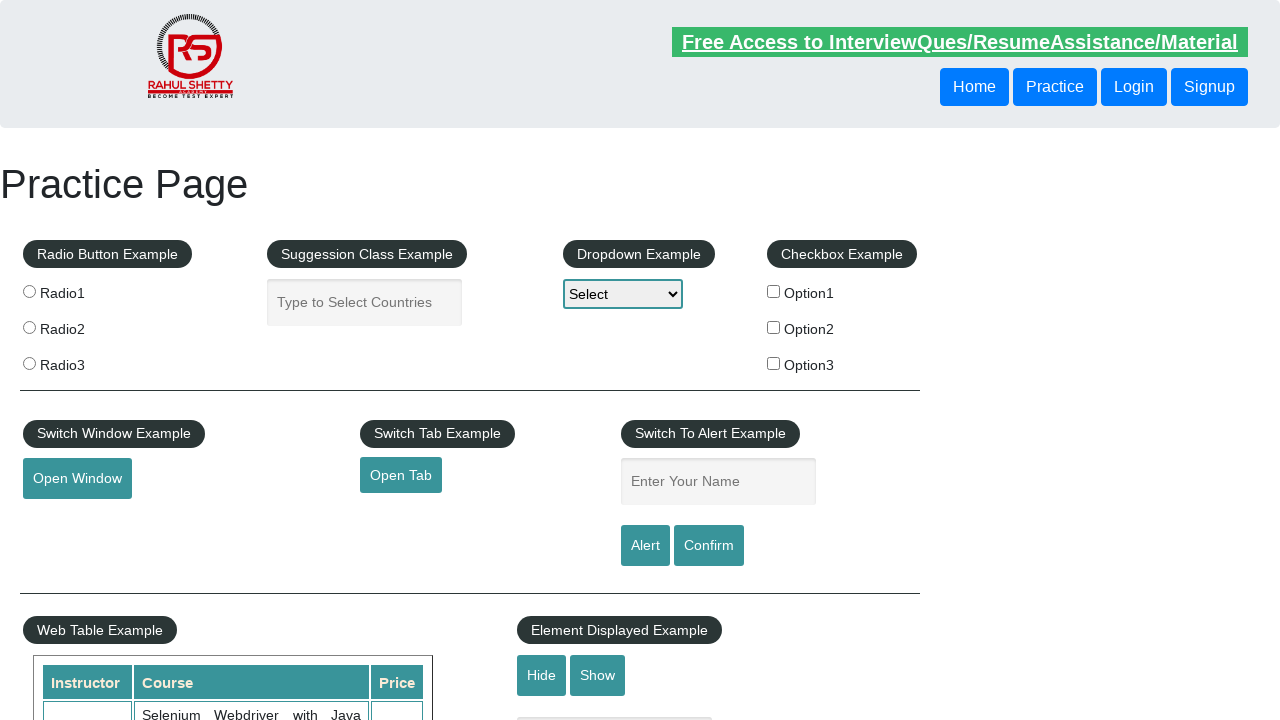

Located all table rows
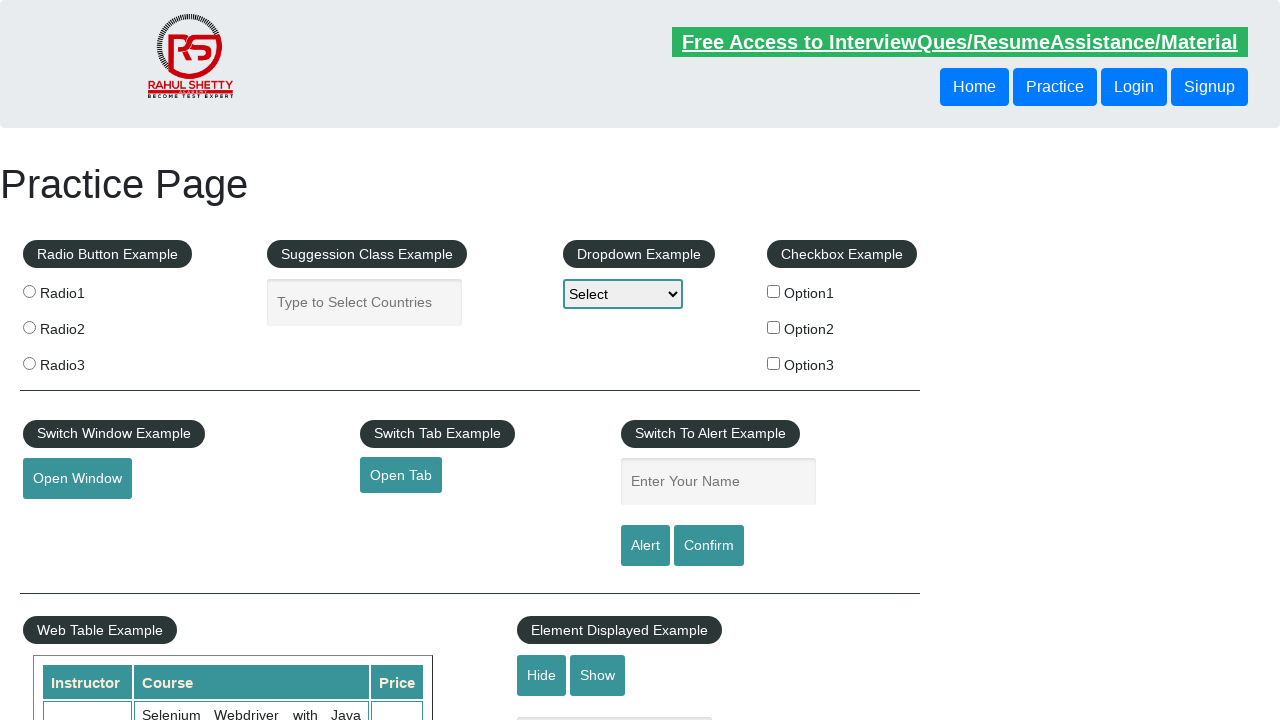

Verified first table row is available
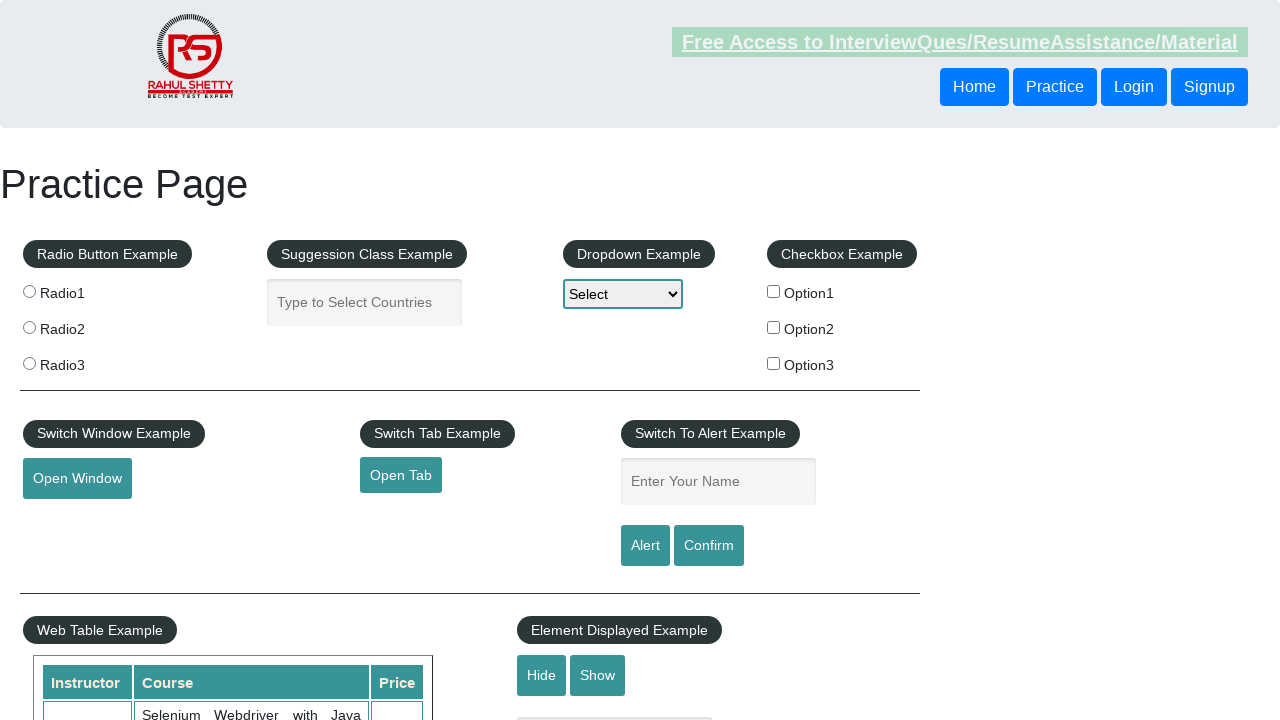

Located all cells in the second data row
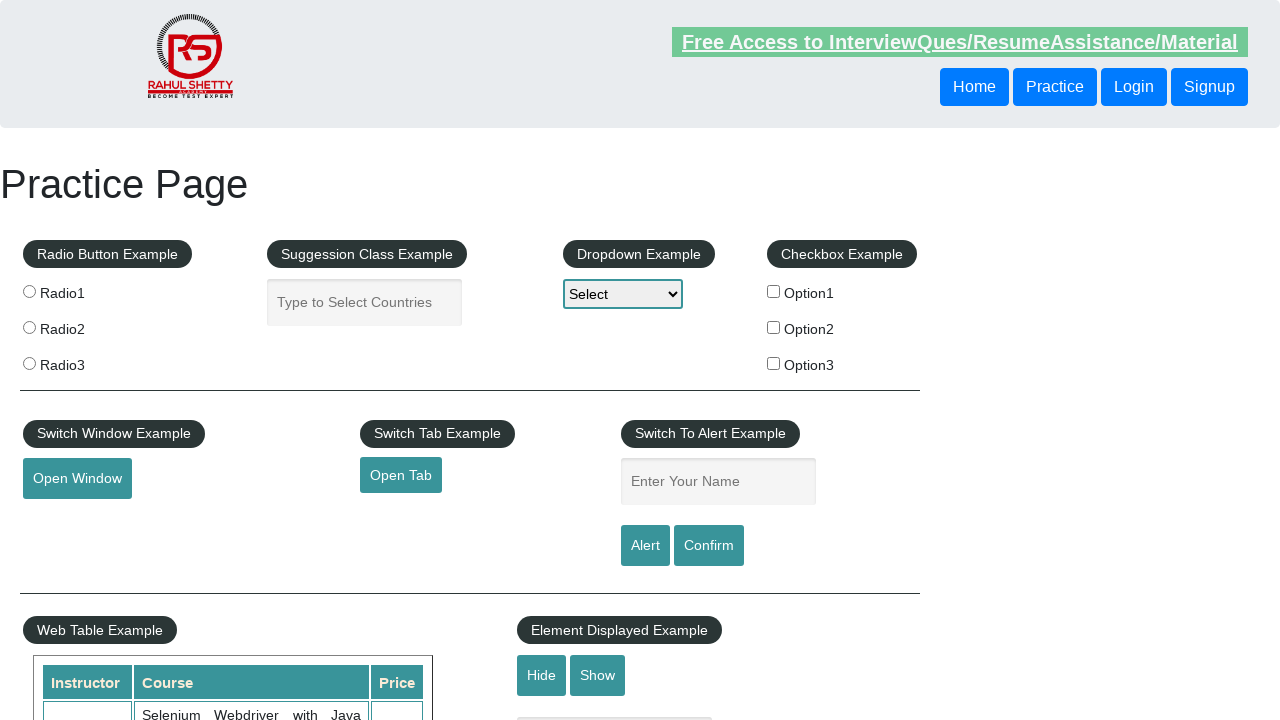

Verified first cell in second data row is available
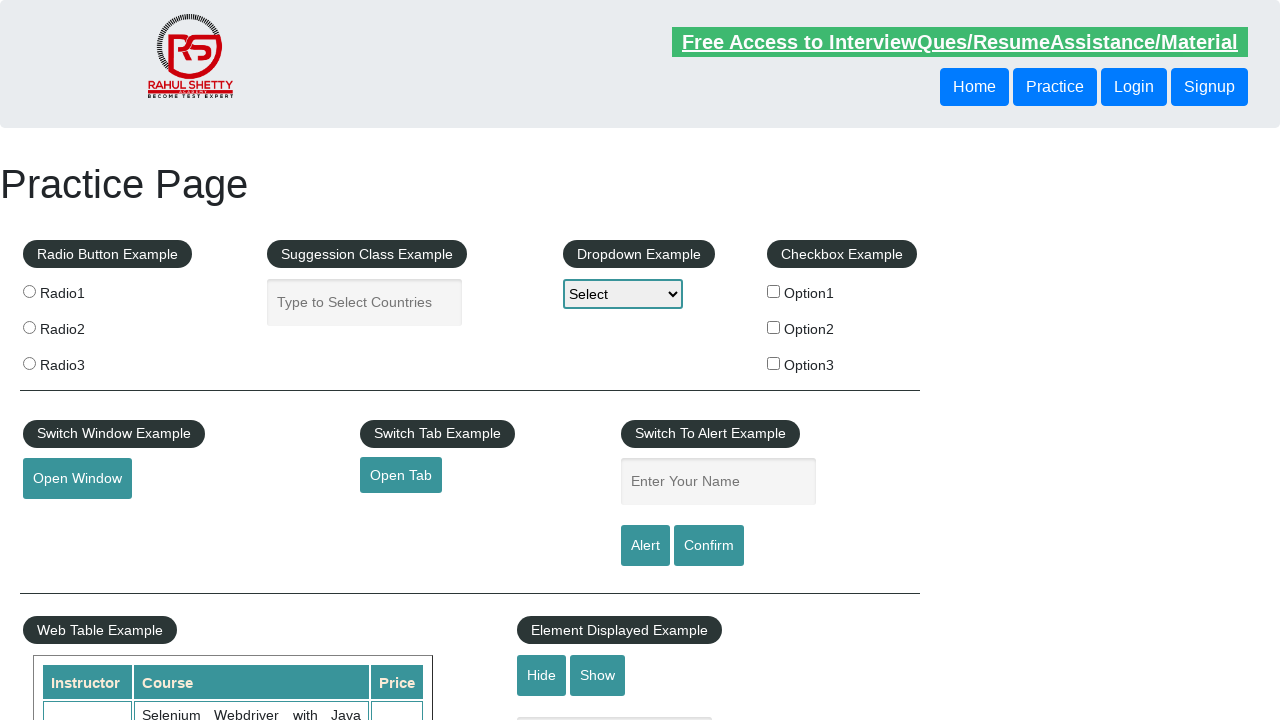

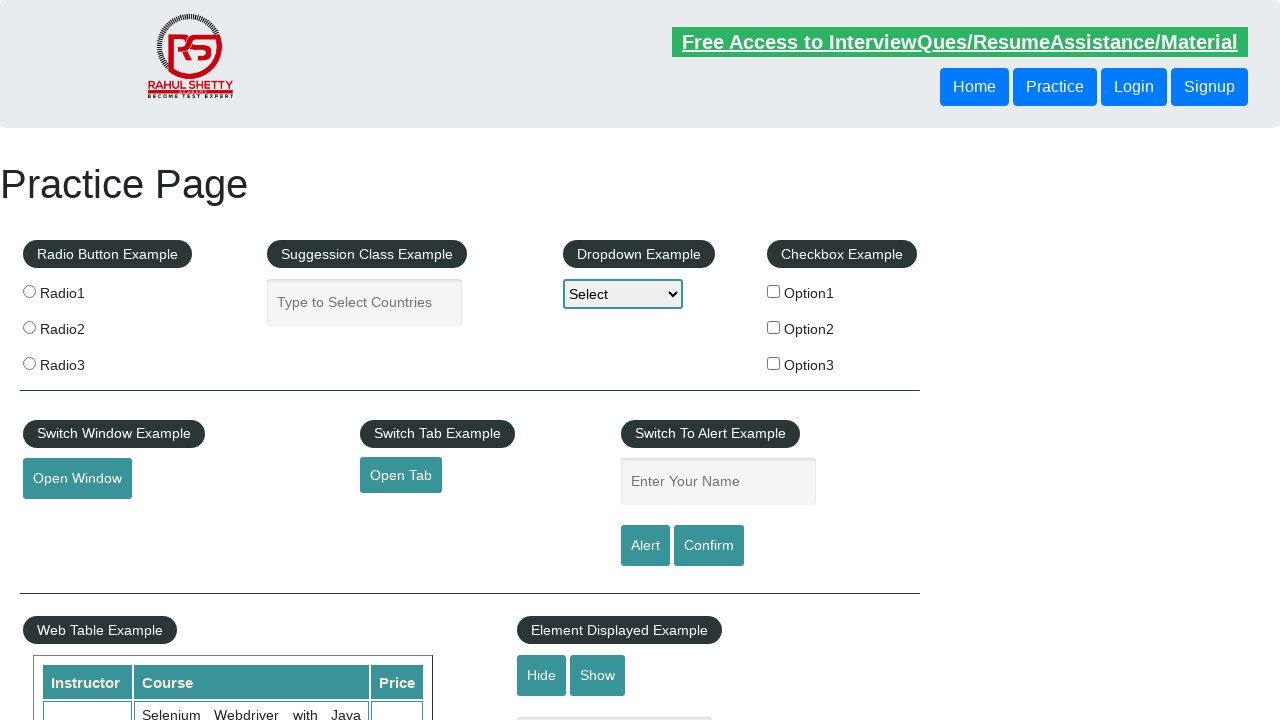